Tests a wait demo page by clicking a button that reveals a text field after a delay, then filling the revealed field

Starting URL: https://www.hyrtutorials.com/p/waits-demo.html

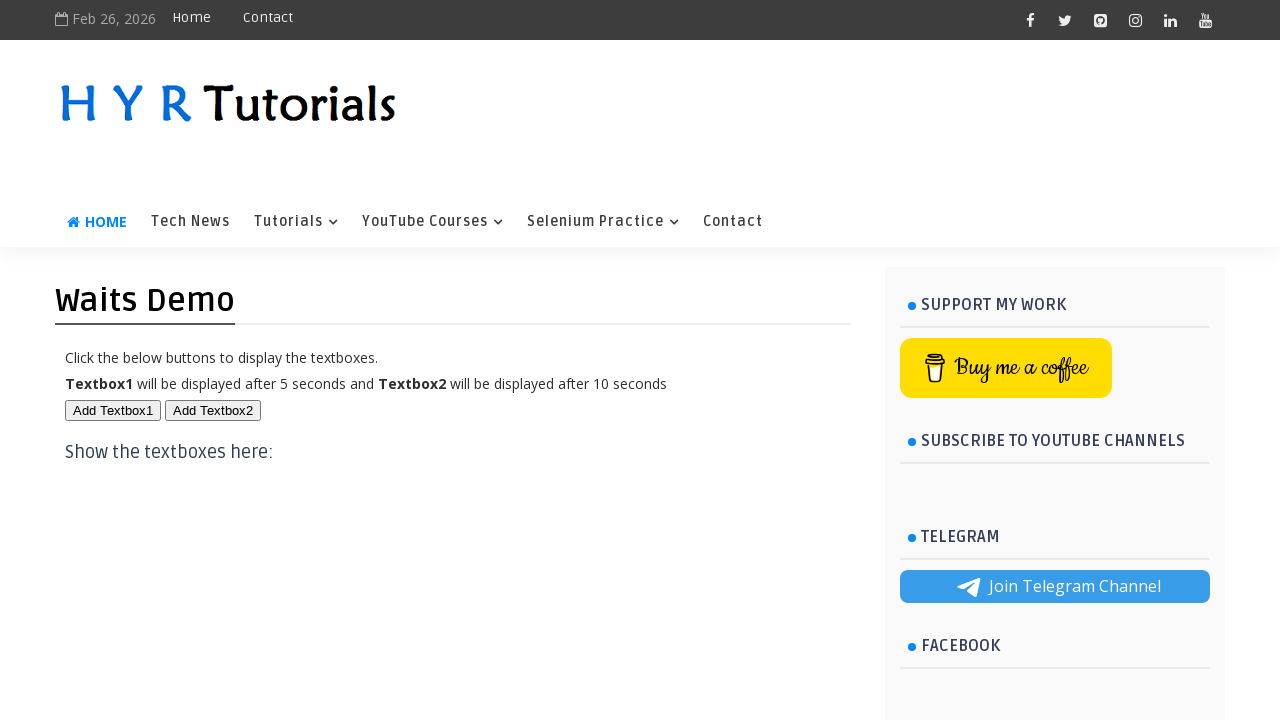

Navigated to wait demo page
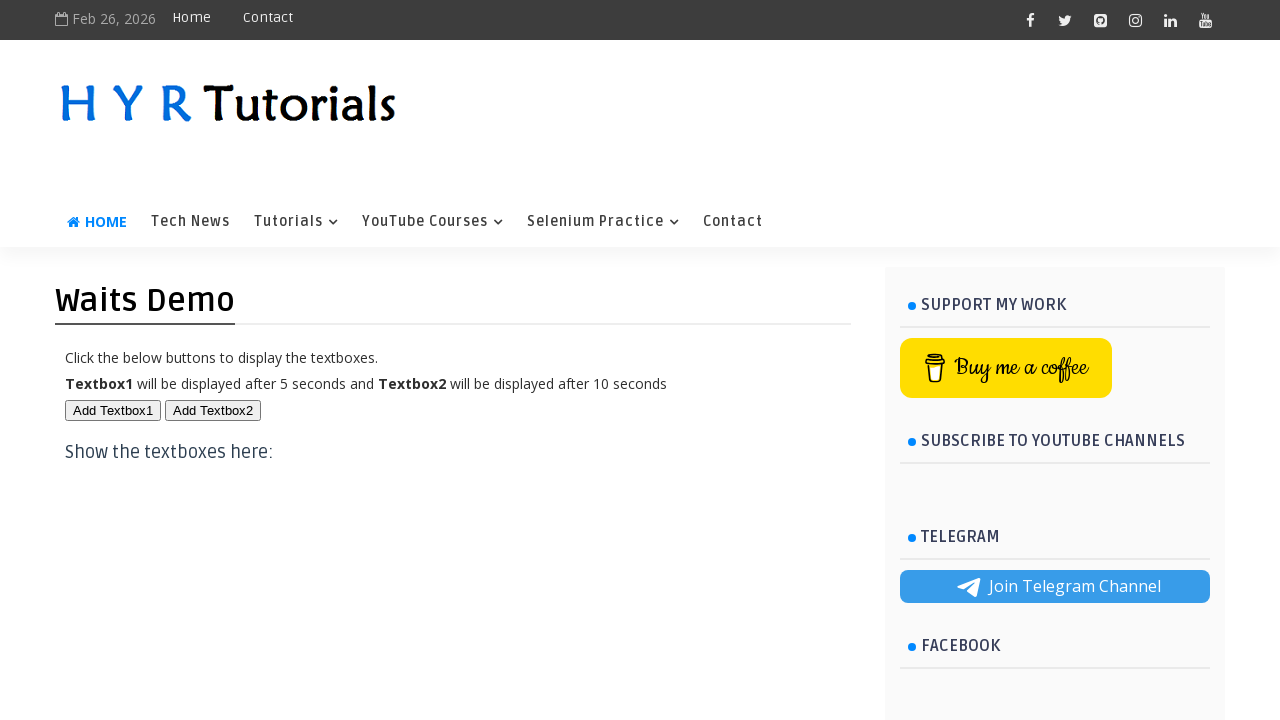

Clicked button to trigger delayed text field appearance at (113, 410) on #btn1
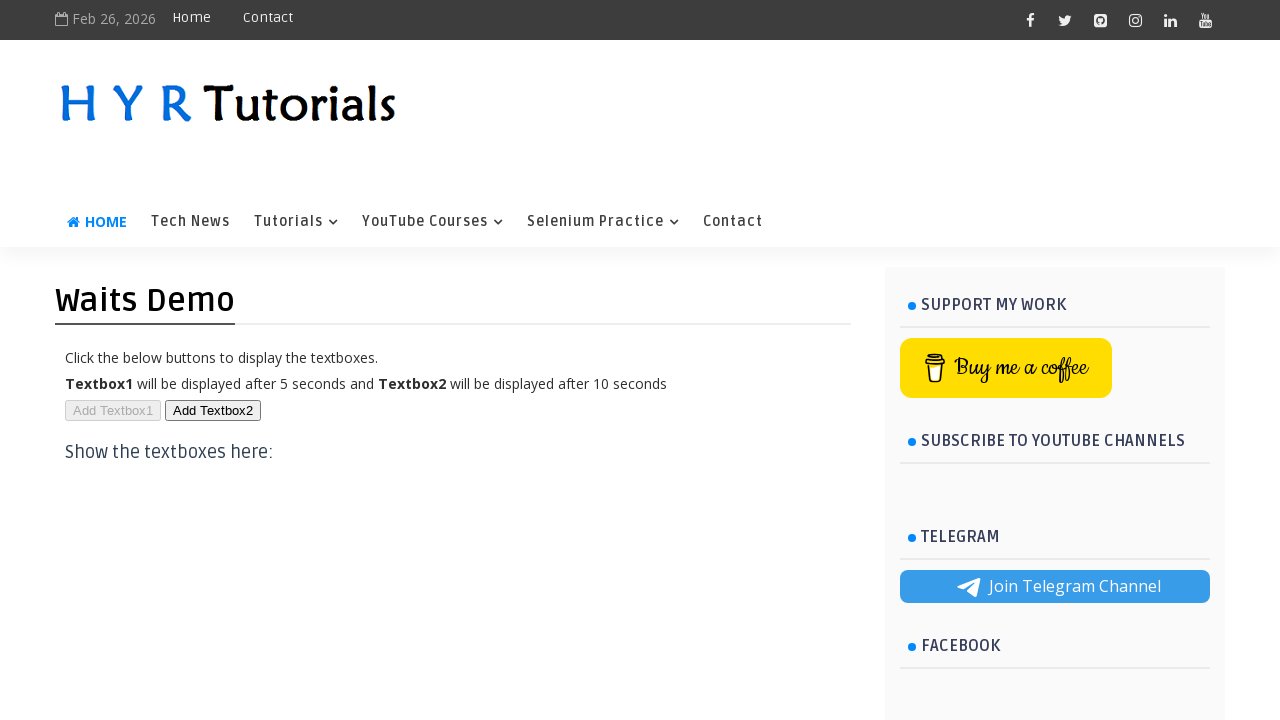

Filled revealed text field with 'Teja' on #txt1
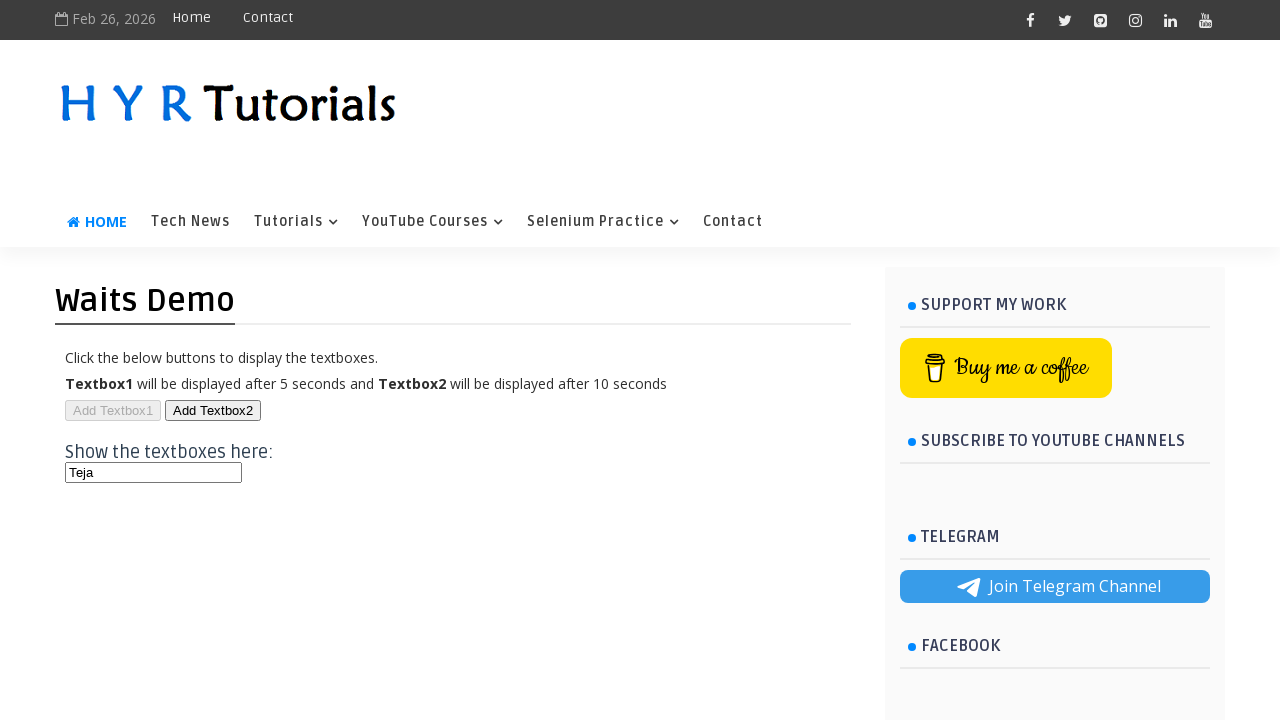

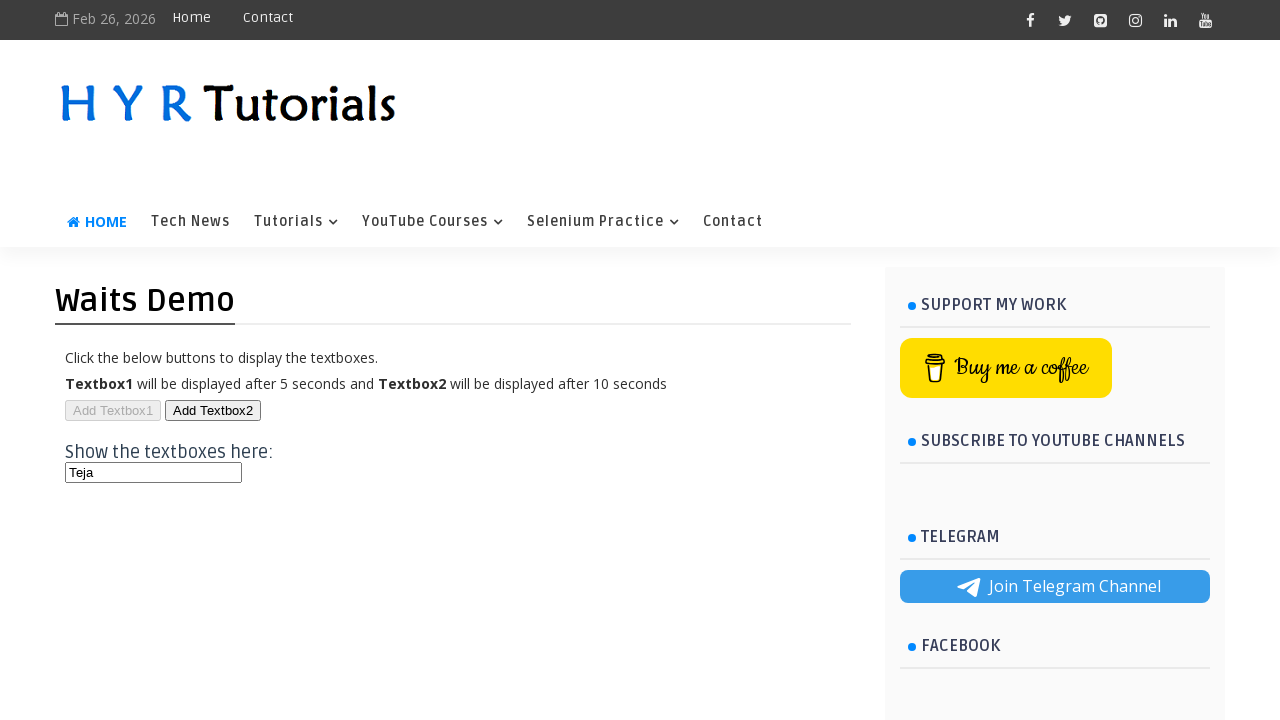